Demonstrates adding a cookie to a website and then navigating to another page on the same domain

Starting URL: https://www.ketangpai.com/User/login.html

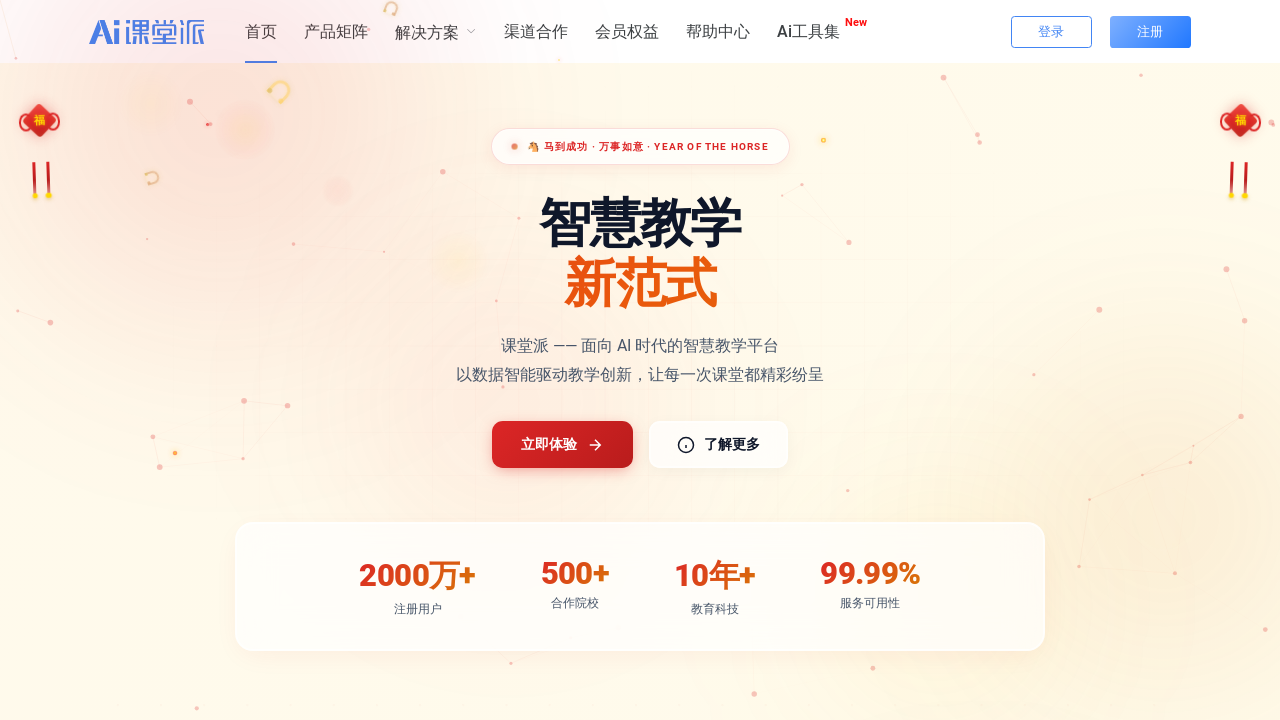

Added cookie 'test_name_847' with value 'test_value_392' to www.ketangpai.com domain
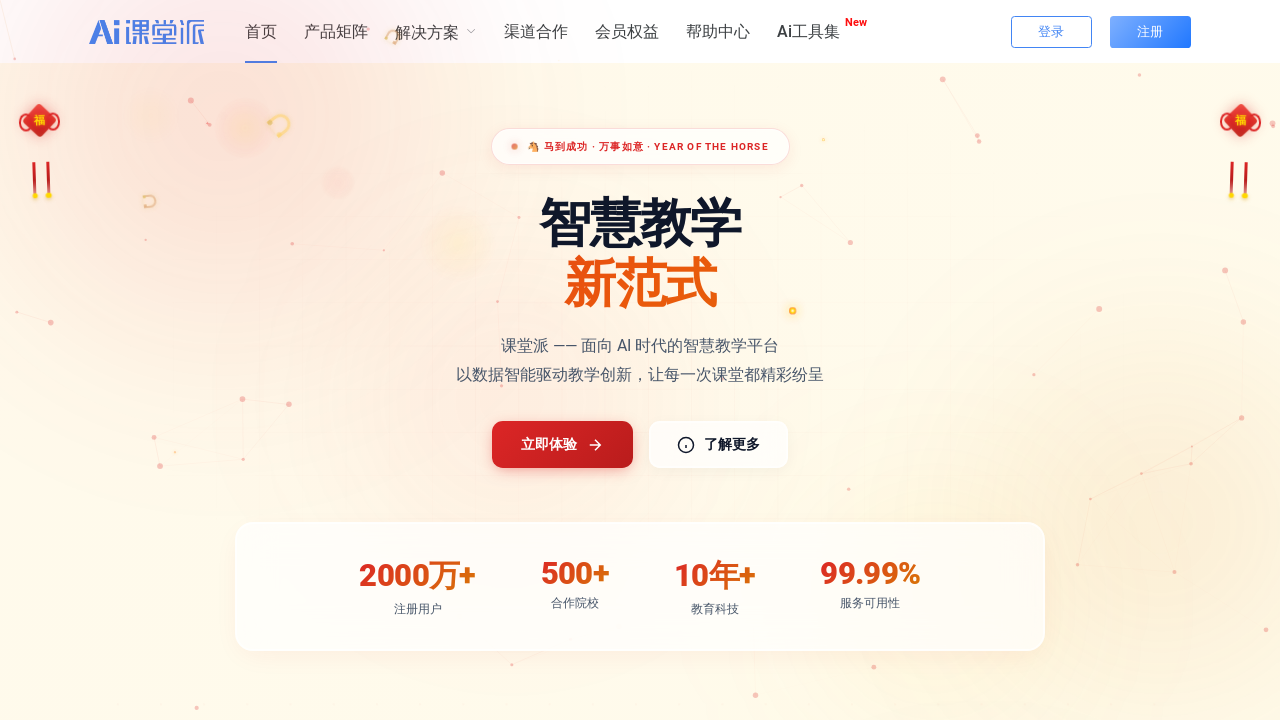

Navigated to main page at https://www.ketangpai.com/Main/index.html
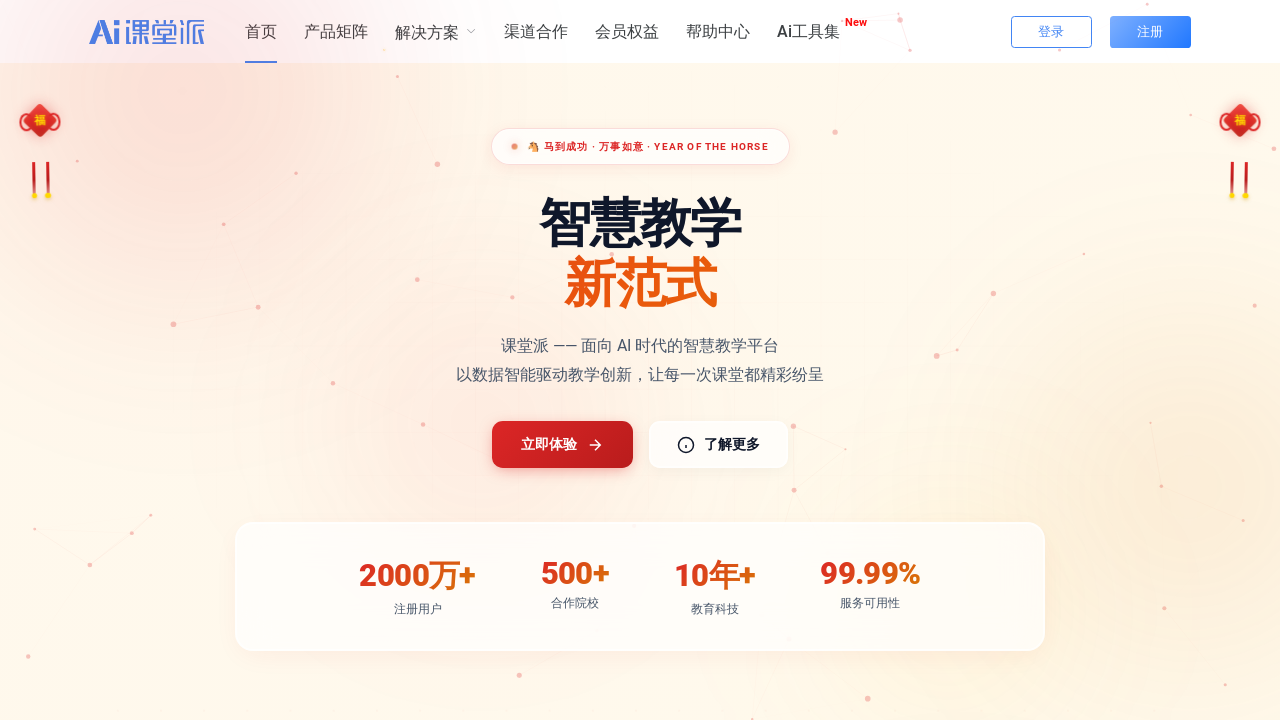

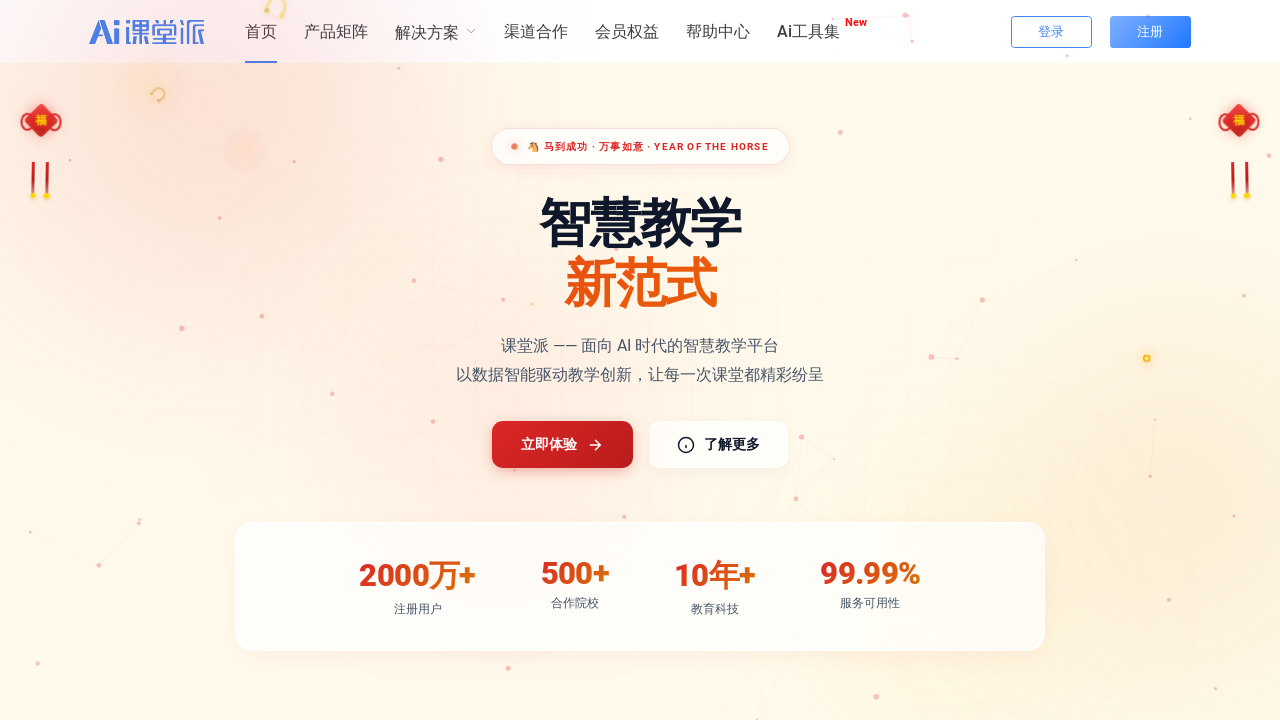